Tests the eighth FAQ accordion panel by clicking it and verifying it expands to show content

Starting URL: https://qa-scooter.praktikum-services.ru/

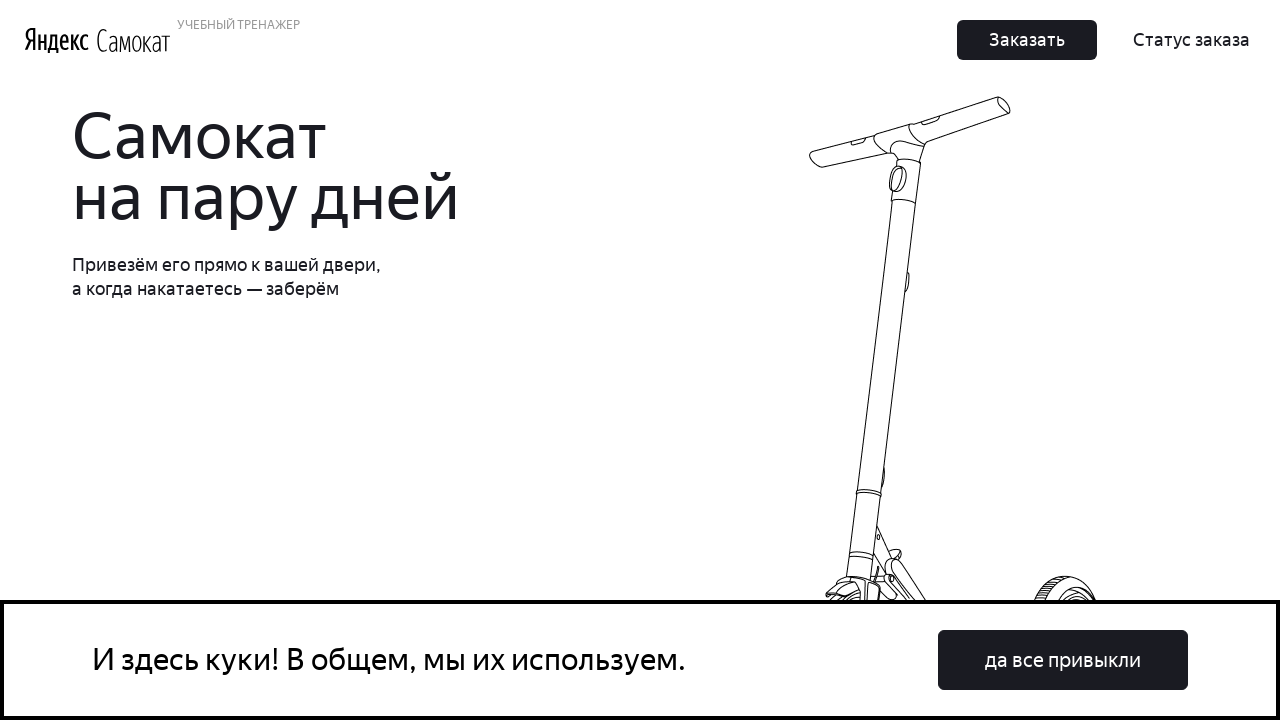

Scrolled to FAQ section
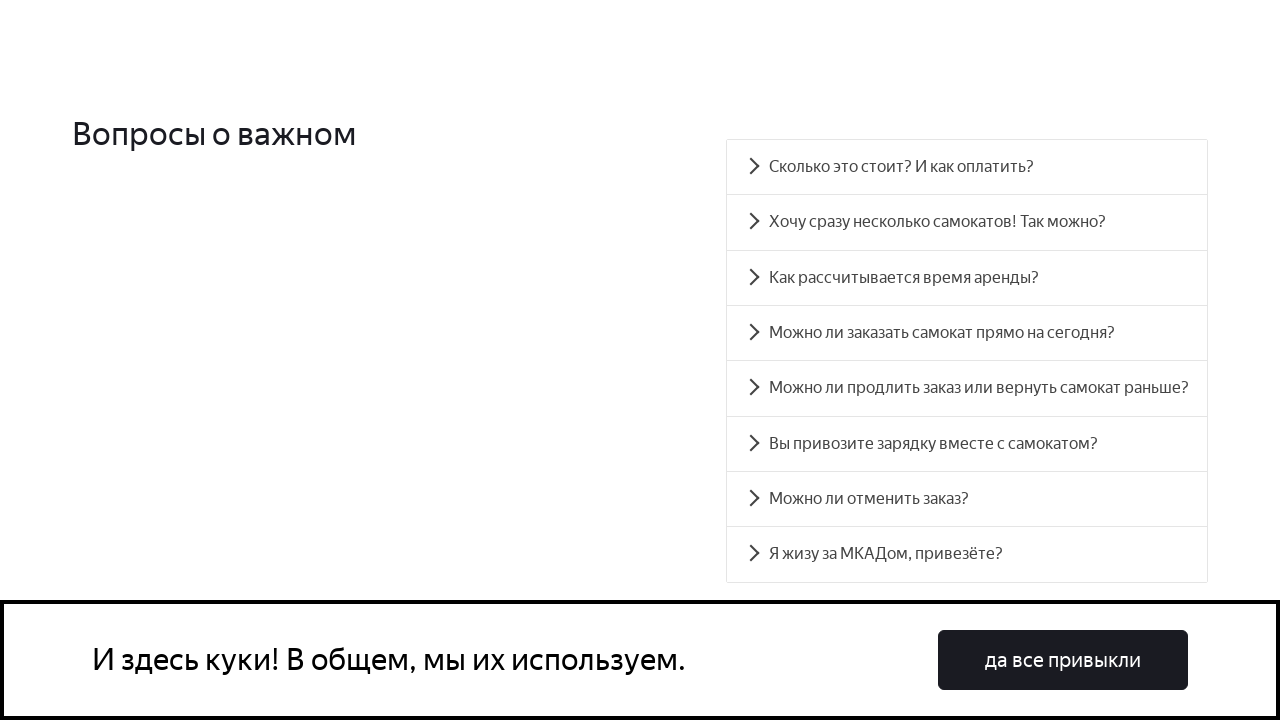

Clicked on eighth FAQ accordion panel (heading-7) at (967, 555) on #accordion__heading-7
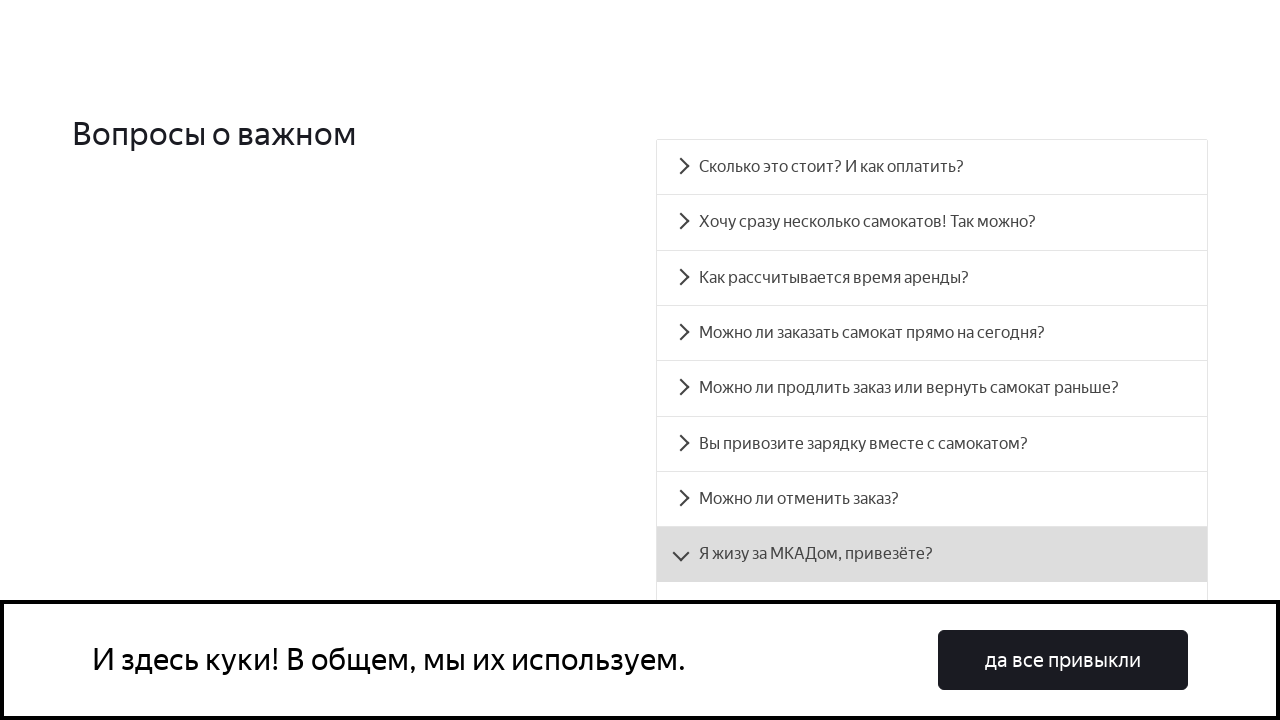

Accordion panel 7 expanded and content became visible
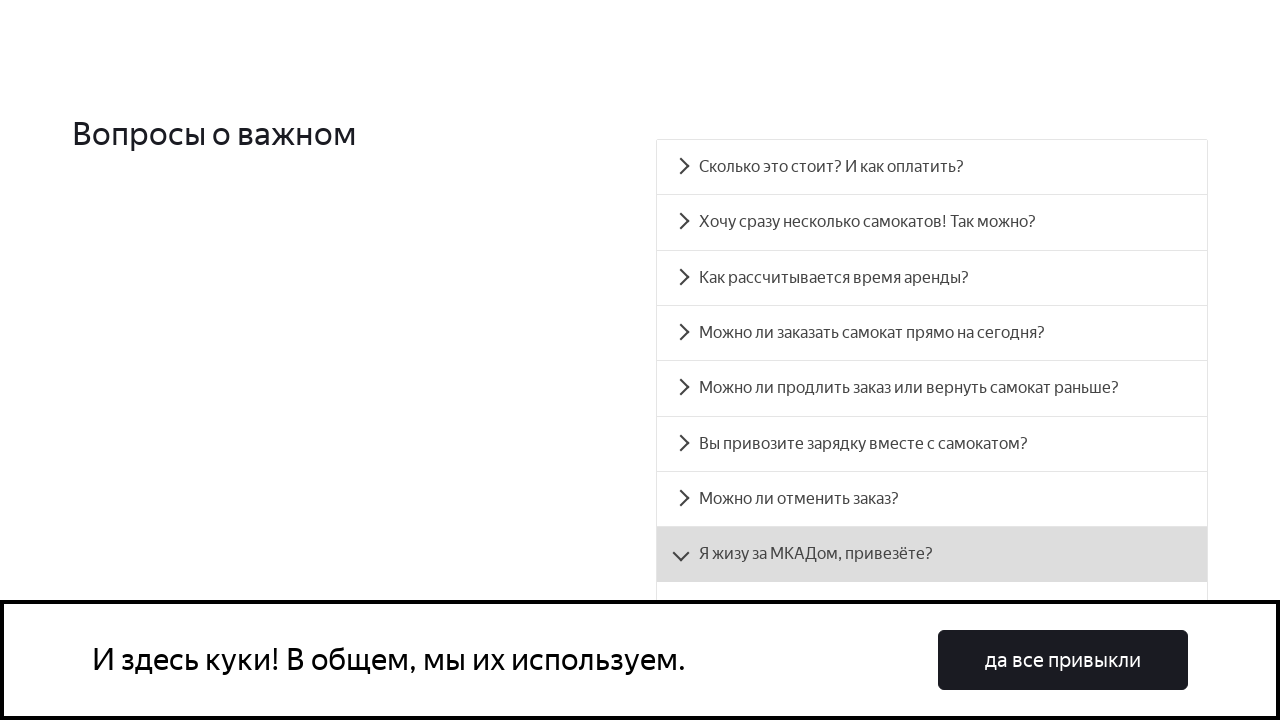

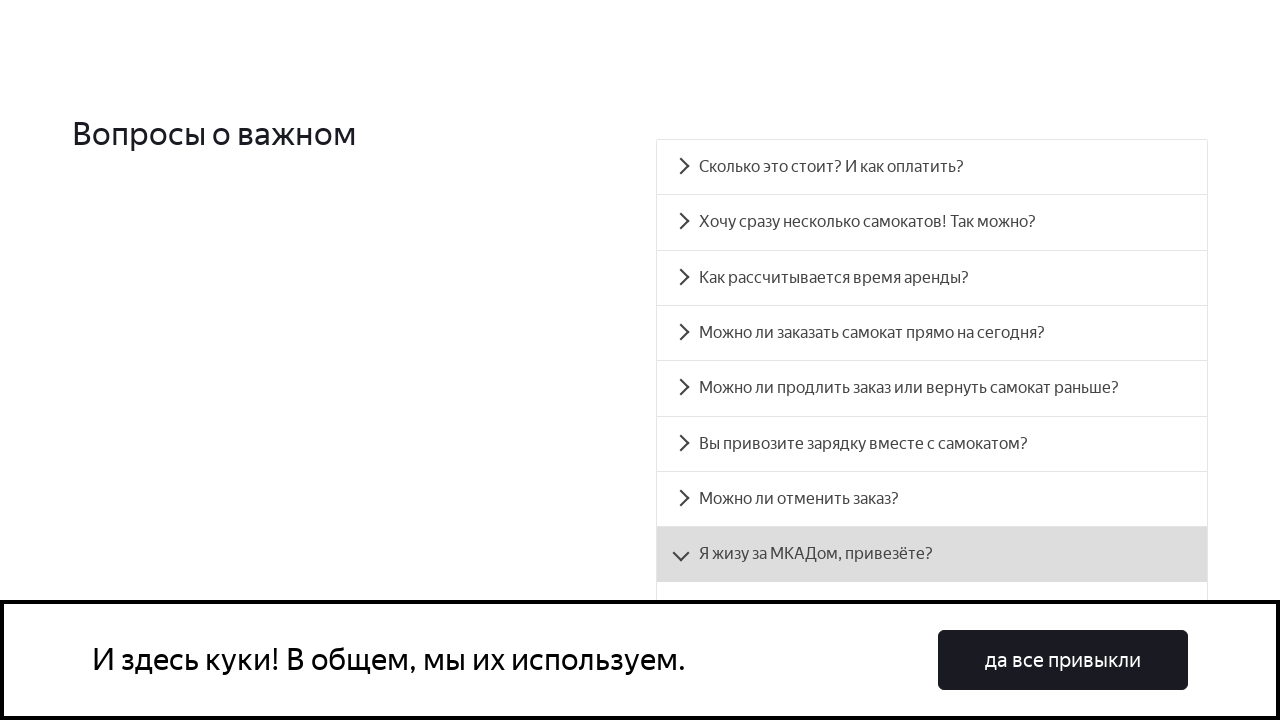